Tests interacting with Shadow DOM elements on a practice page by accessing a nested input field and entering text

Starting URL: https://selectorshub.com/xpath-practice-page/

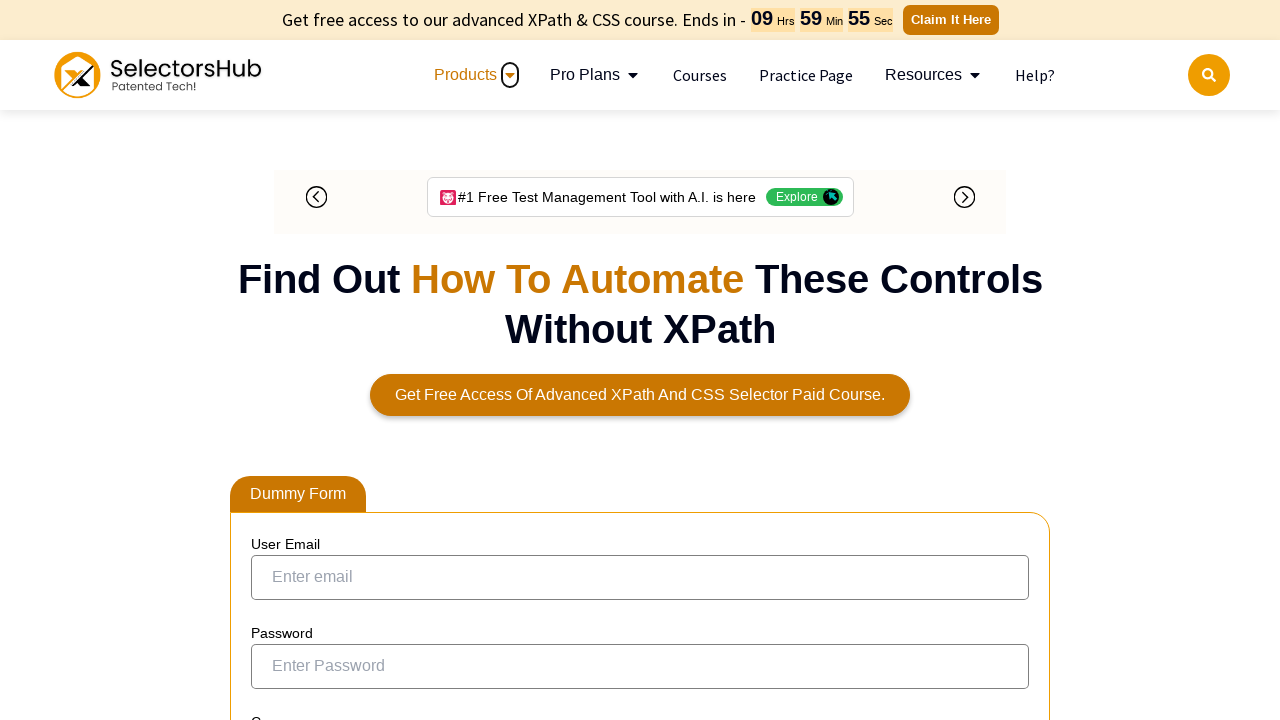

Waited for page to load (networkidle)
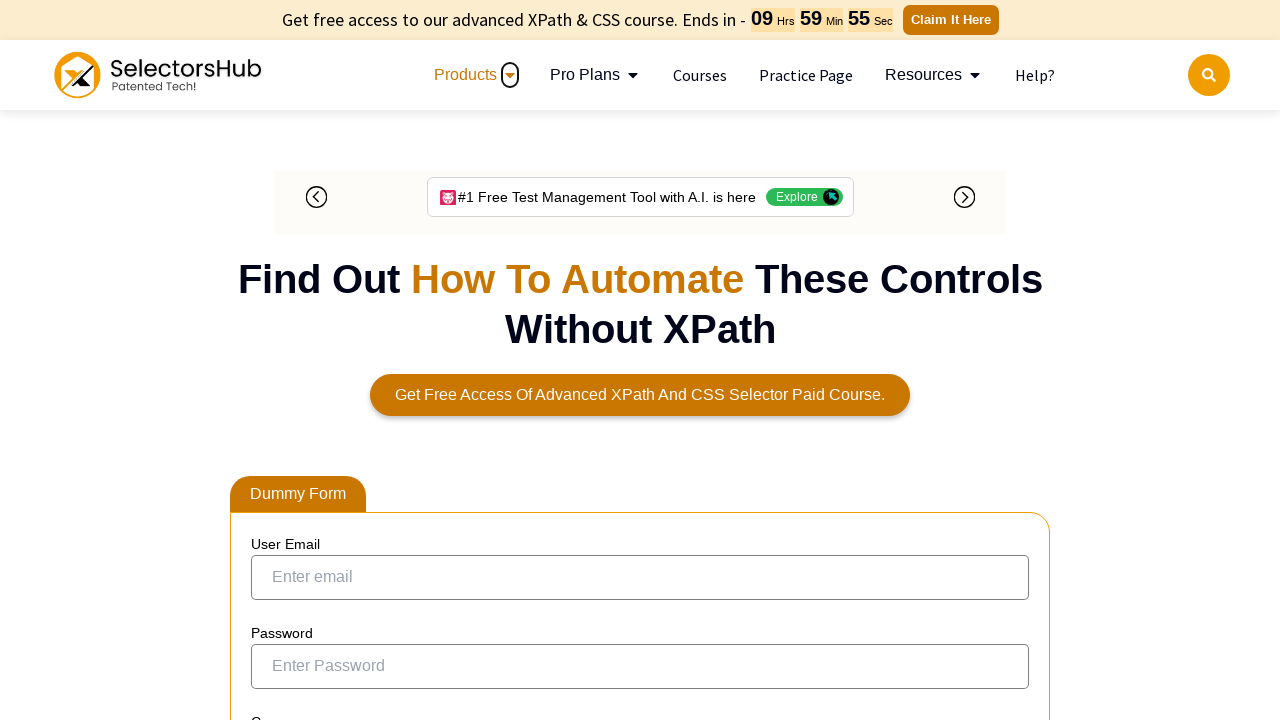

Accessed nested Shadow DOM elements and entered 'farmhouse' in pizza input field
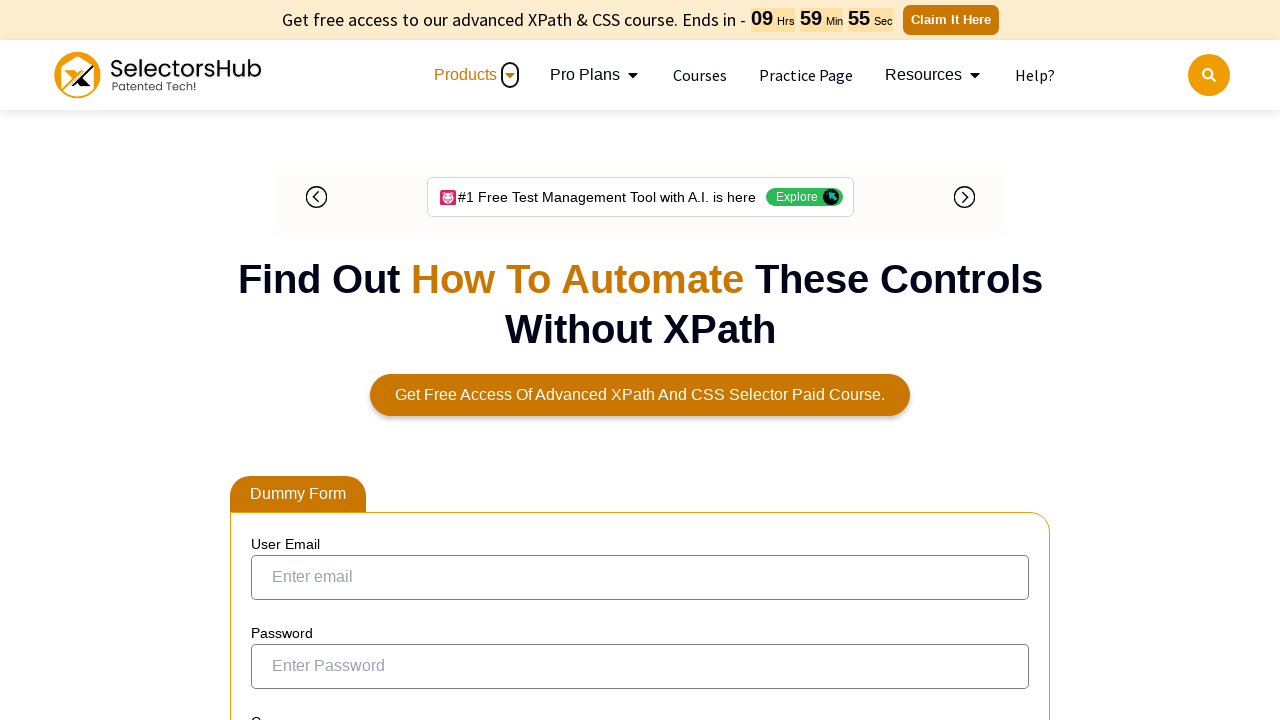

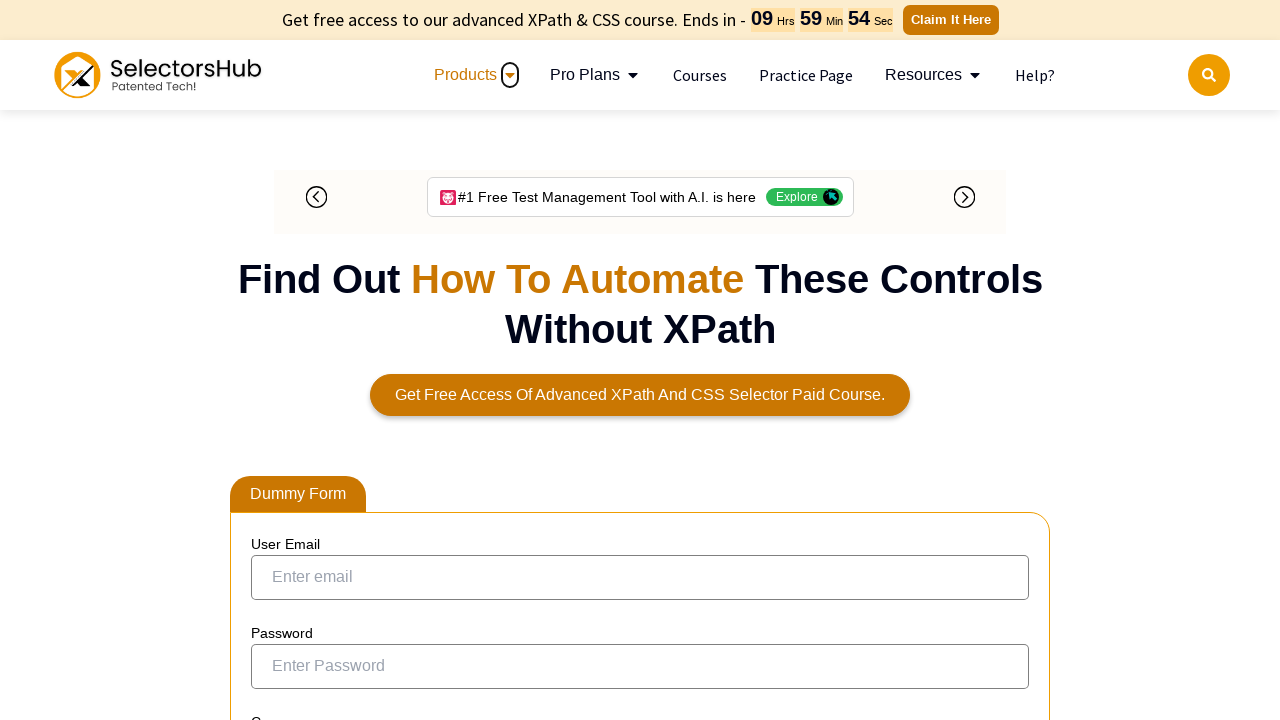